Tests JavaScript alert handling by clicking an alert button, accepting the alert dialog, and verifying the result message

Starting URL: https://the-internet.herokuapp.com/javascript_alerts

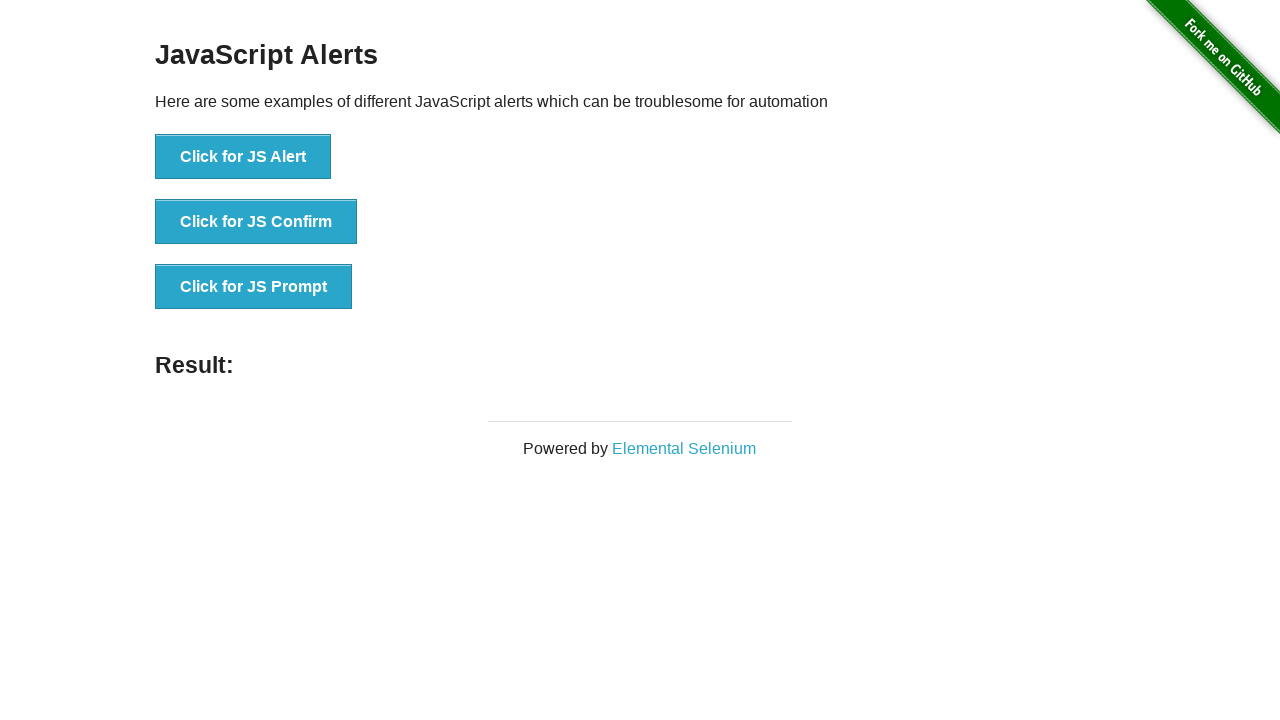

Set up dialog handler to accept alerts
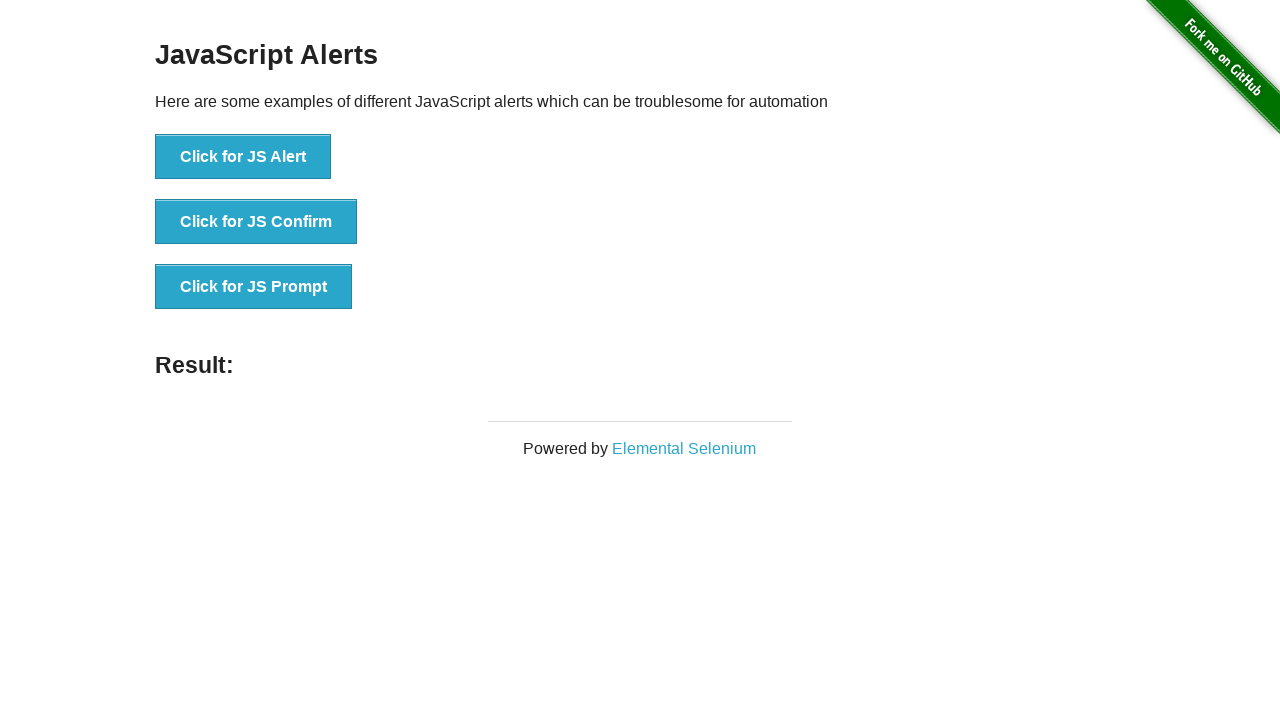

Clicked the JavaScript alert button at (243, 157) on #content div ul li:nth-child(1) button
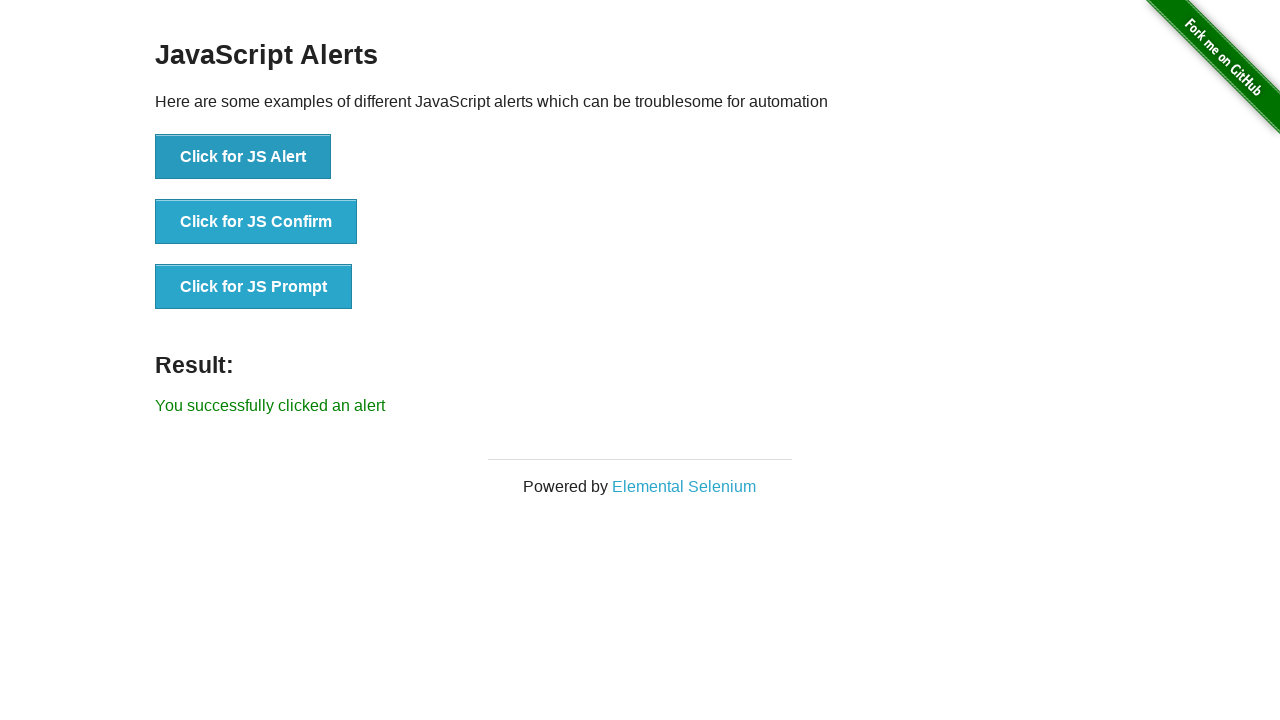

Waited for result message to appear
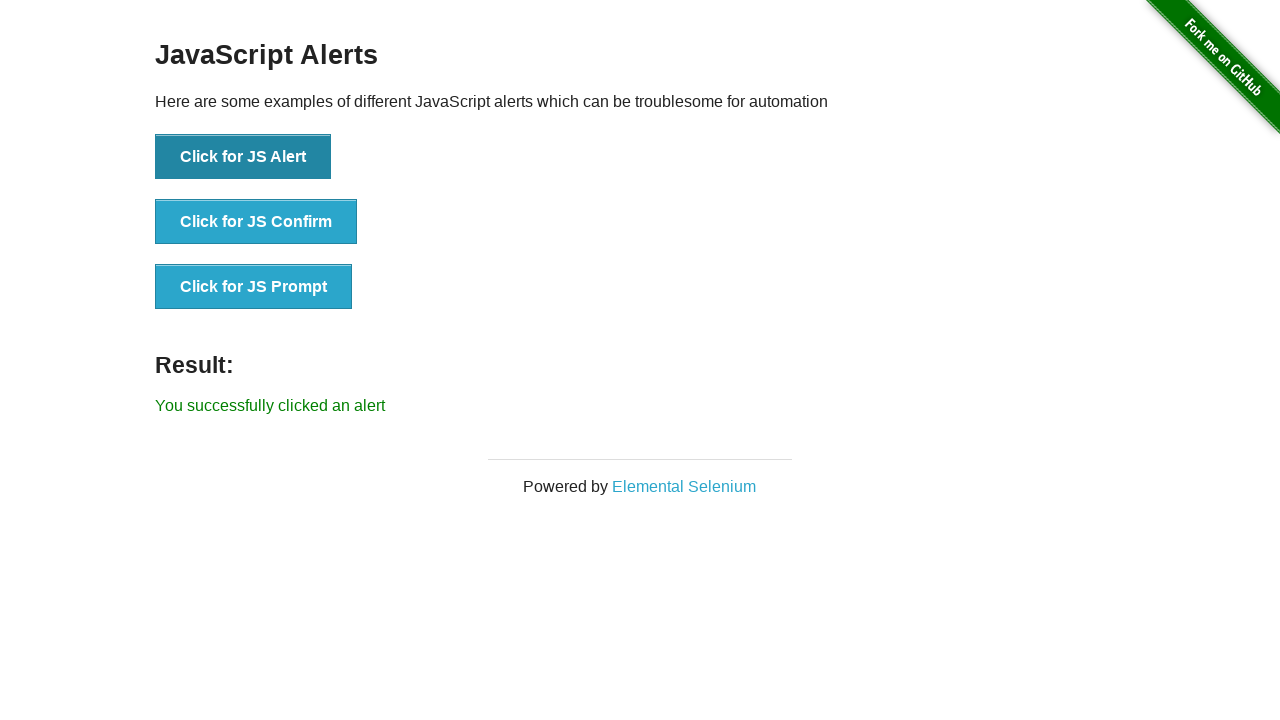

Retrieved result text from page
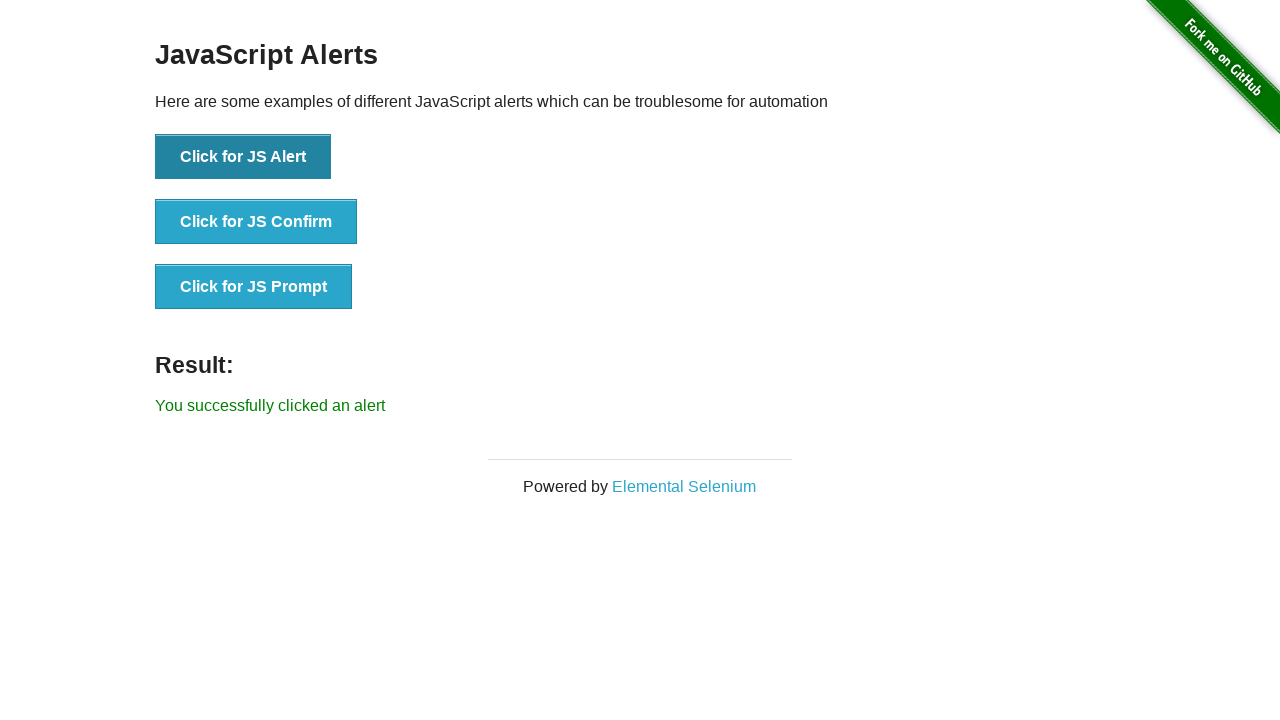

Verified alert was successfully handled with correct result message
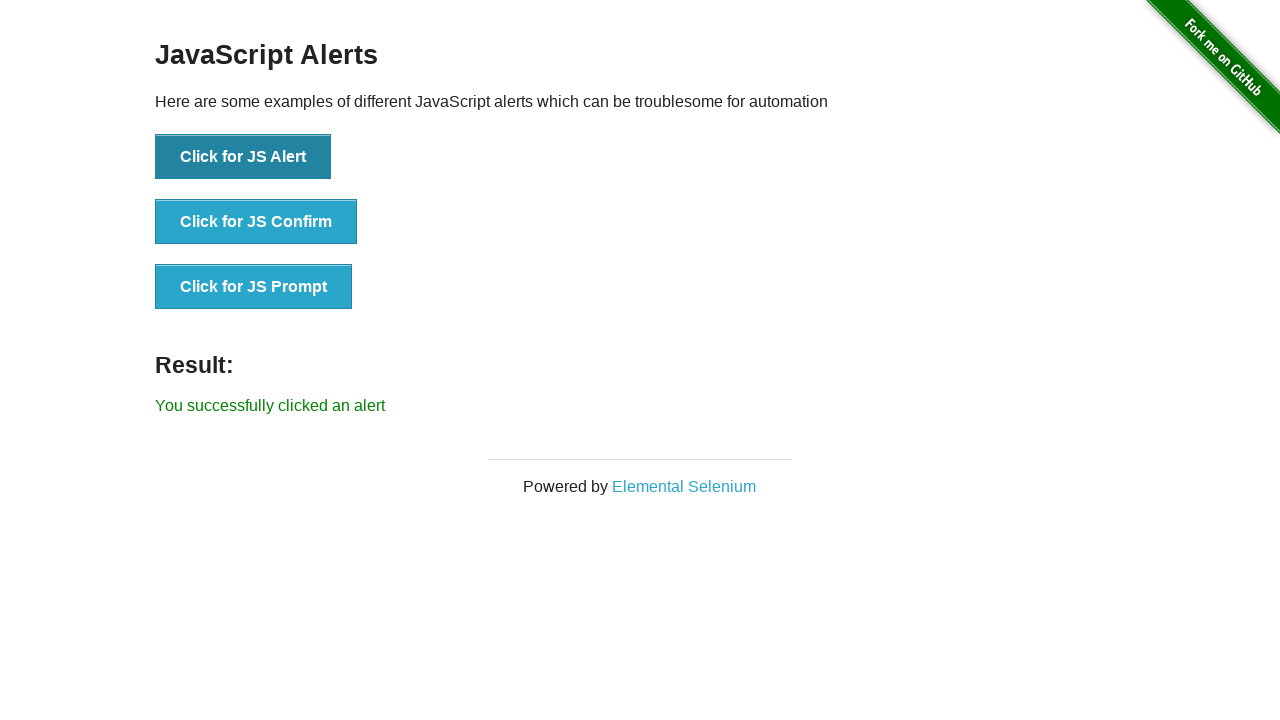

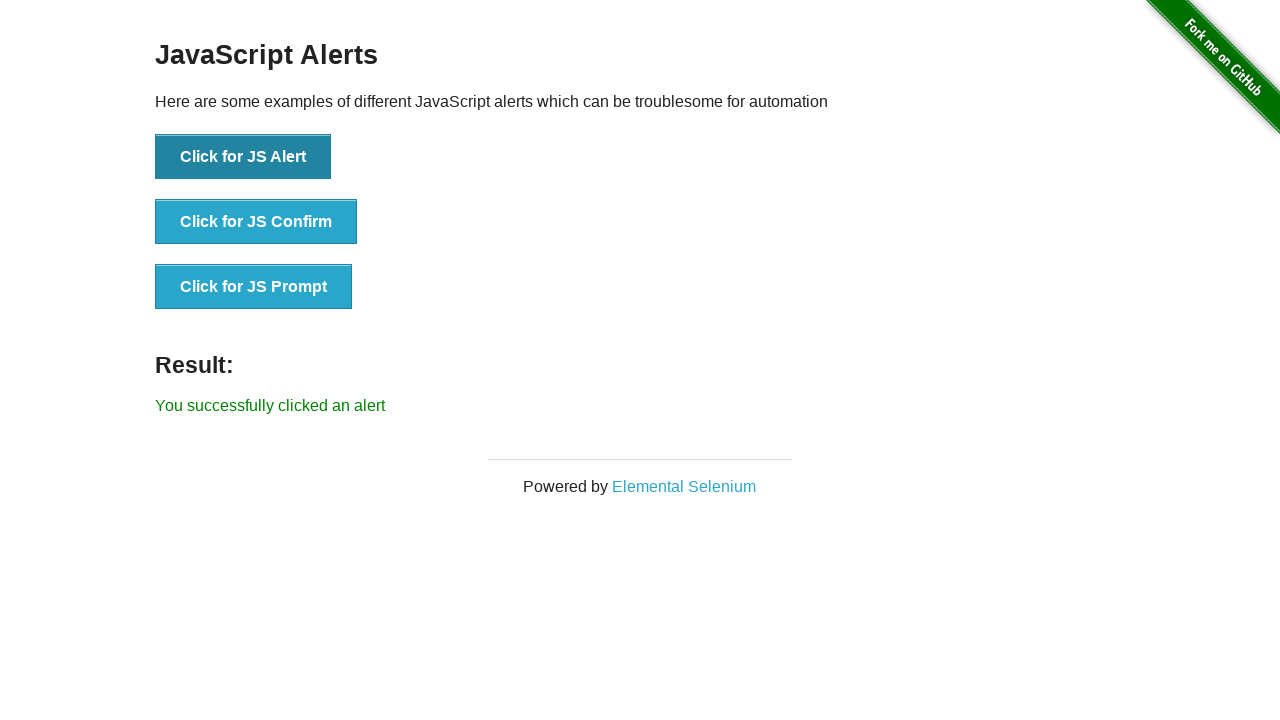